Navigates to the Yugoya Story Japanese website and verifies the page loads successfully.

Starting URL: https://www.yugoya-story.jp/

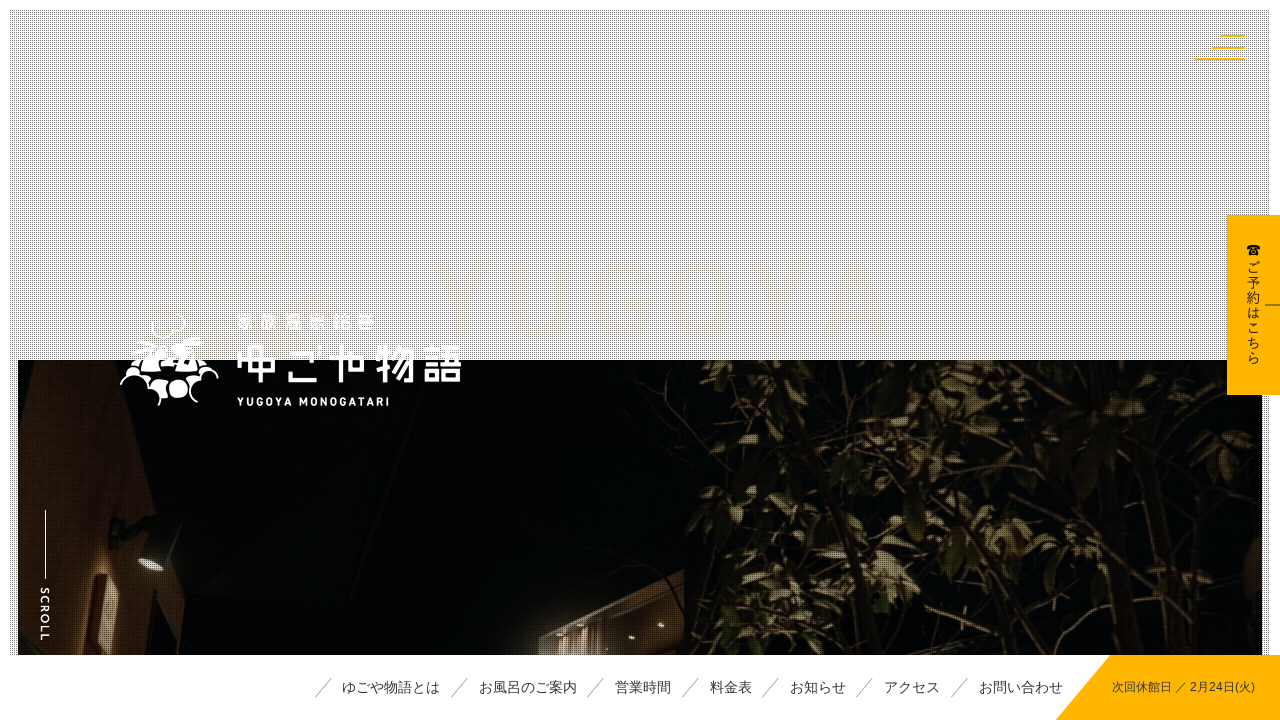

Waited for page to reach domcontentloaded state
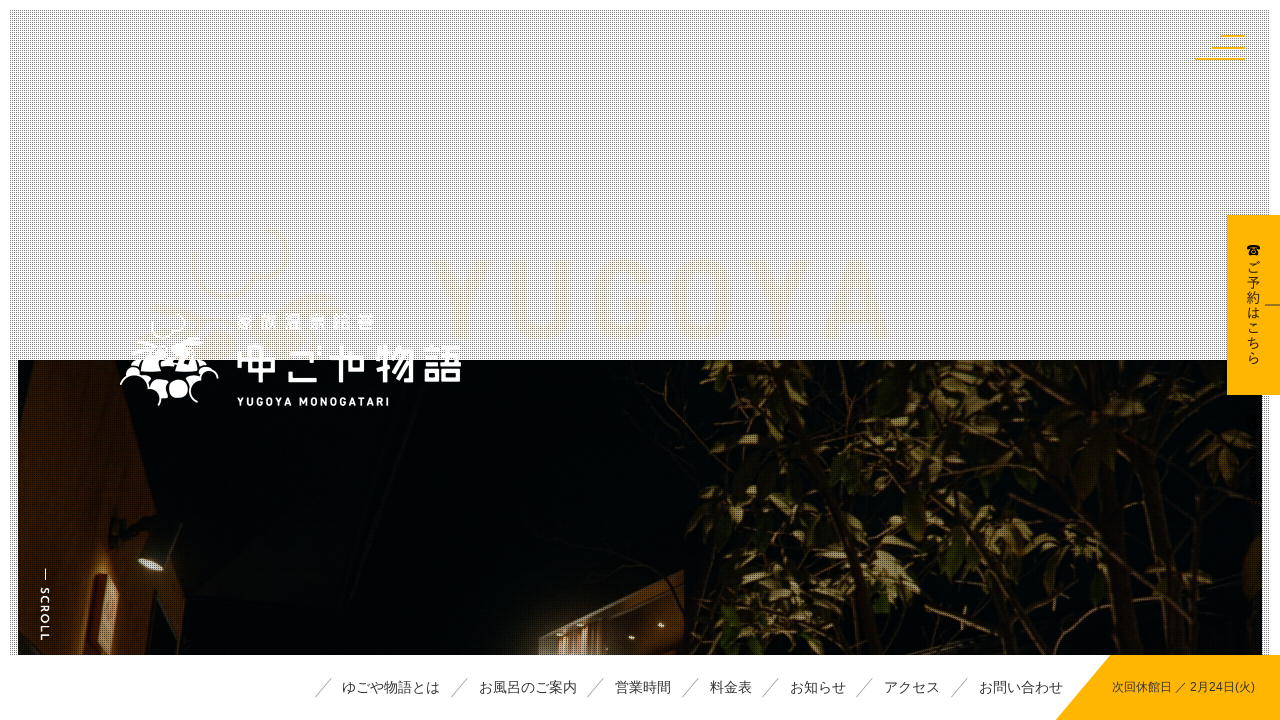

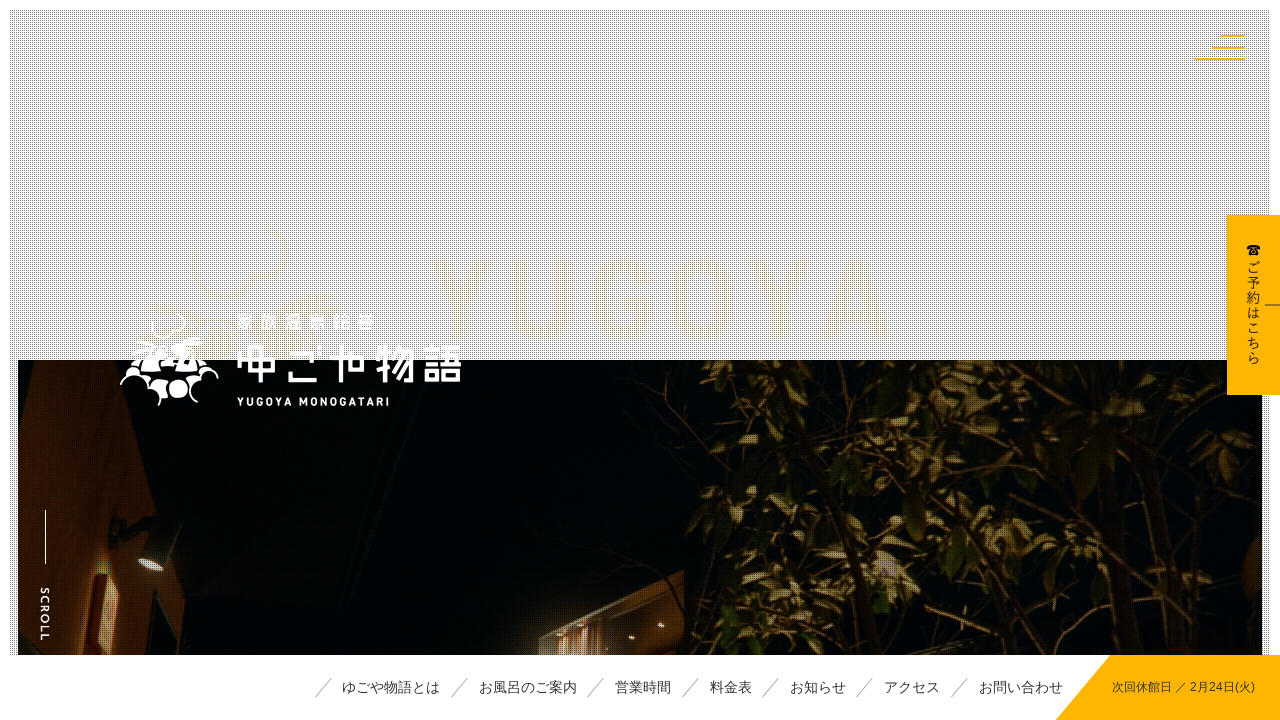